Tests drag and drop functionality by dragging mobile and laptop accessories to their respective target areas

Starting URL: https://demoapps.qspiders.com/ui?scenario=1

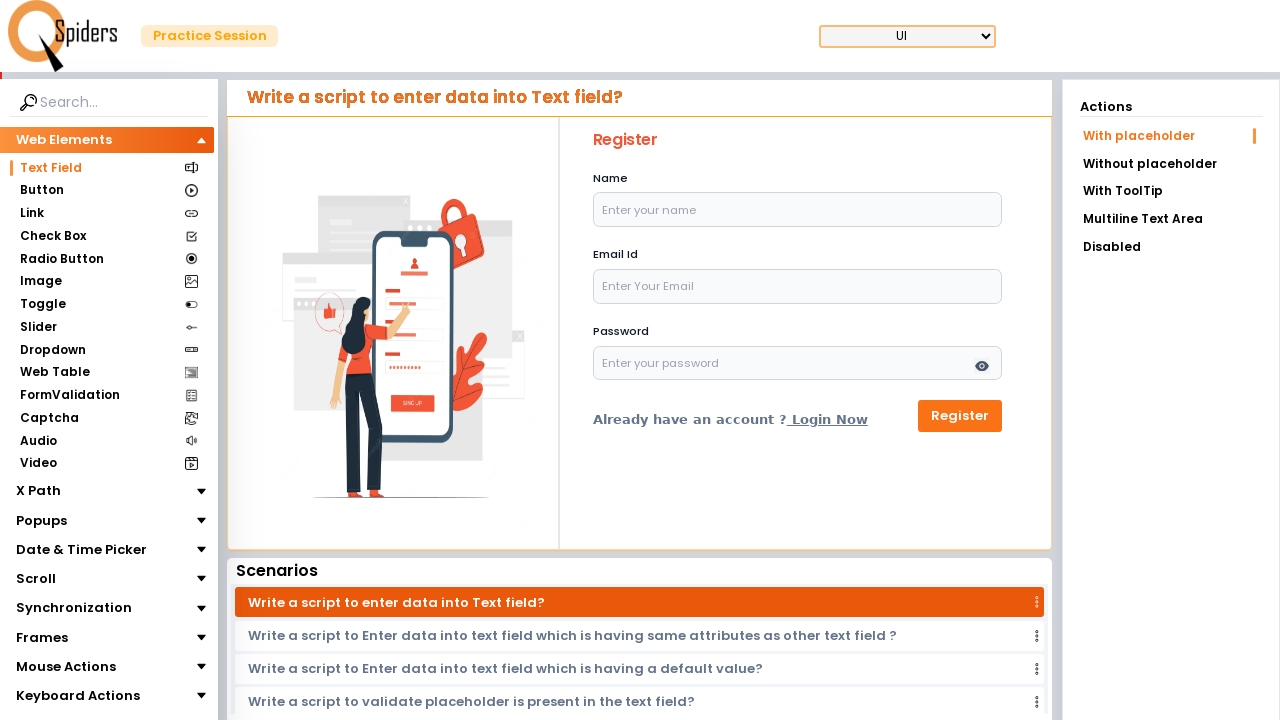

Clicked on Mouse Actions section at (66, 667) on xpath=//section[text()='Mouse Actions']
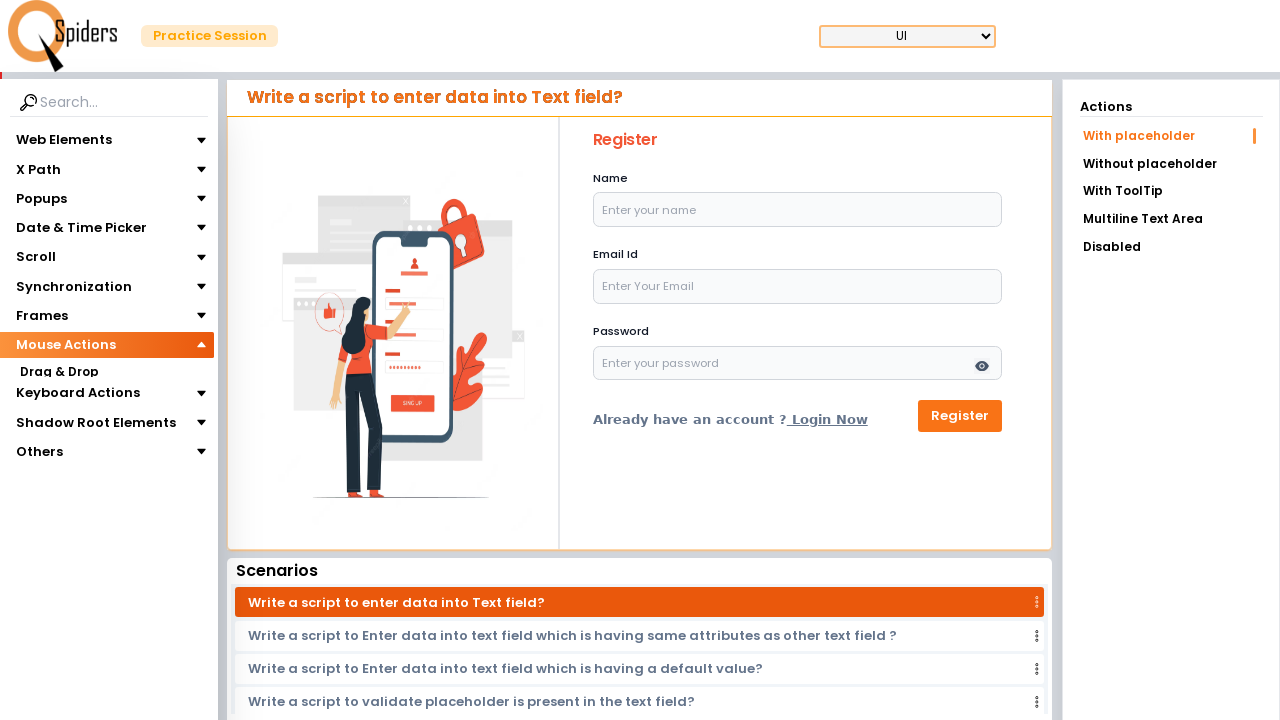

Clicked on Drag & Drop section at (59, 373) on xpath=//section[text()='Drag & Drop']
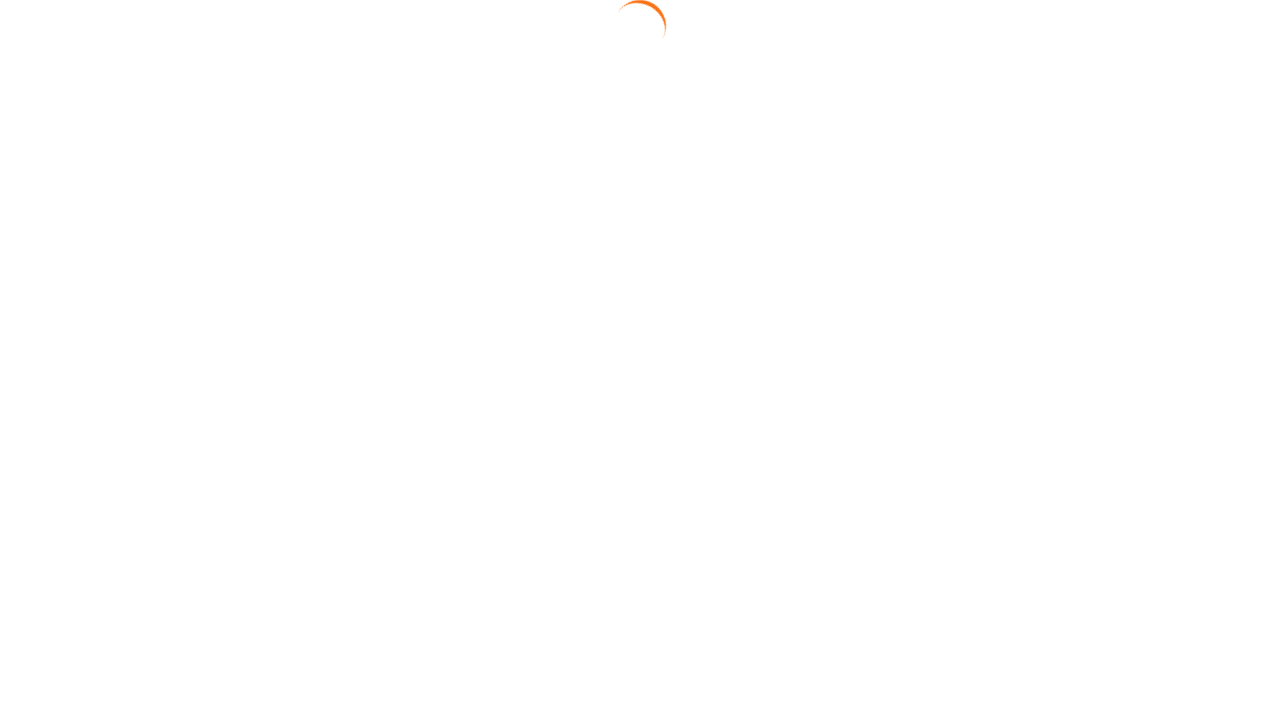

Clicked on Drag Position link at (1171, 193) on text=Drag Position
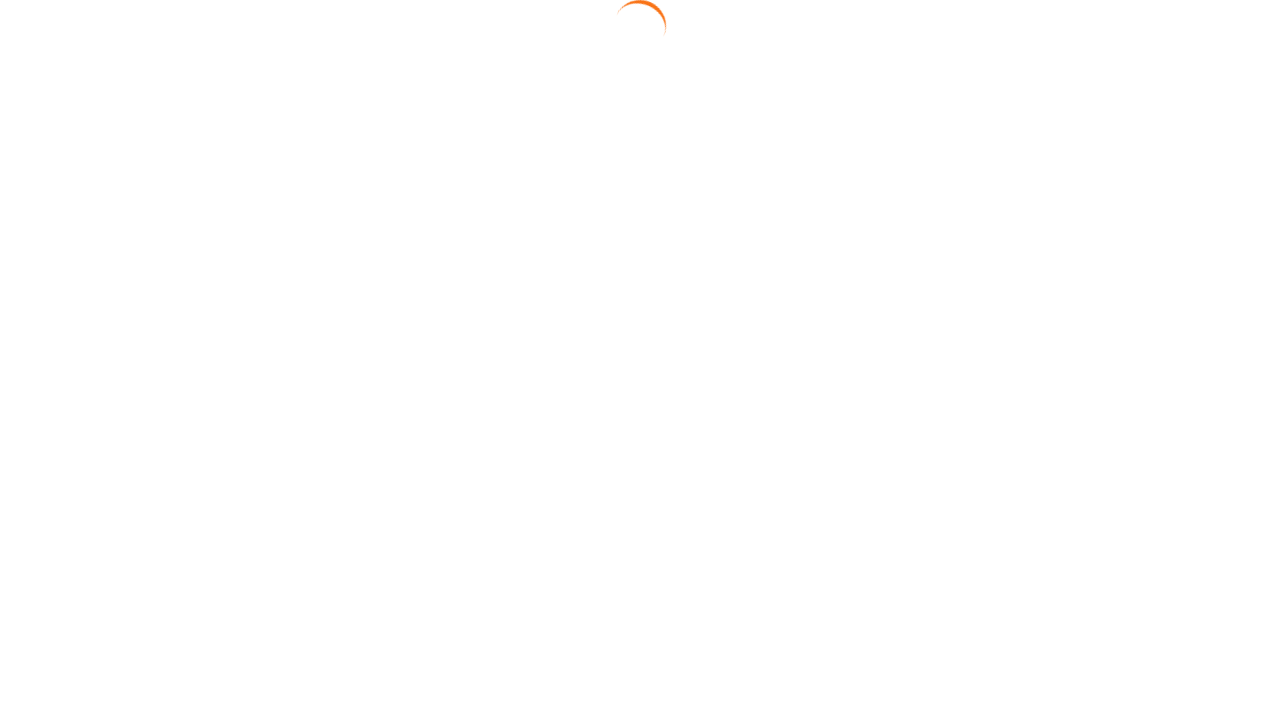

Located Mobile Charger source element
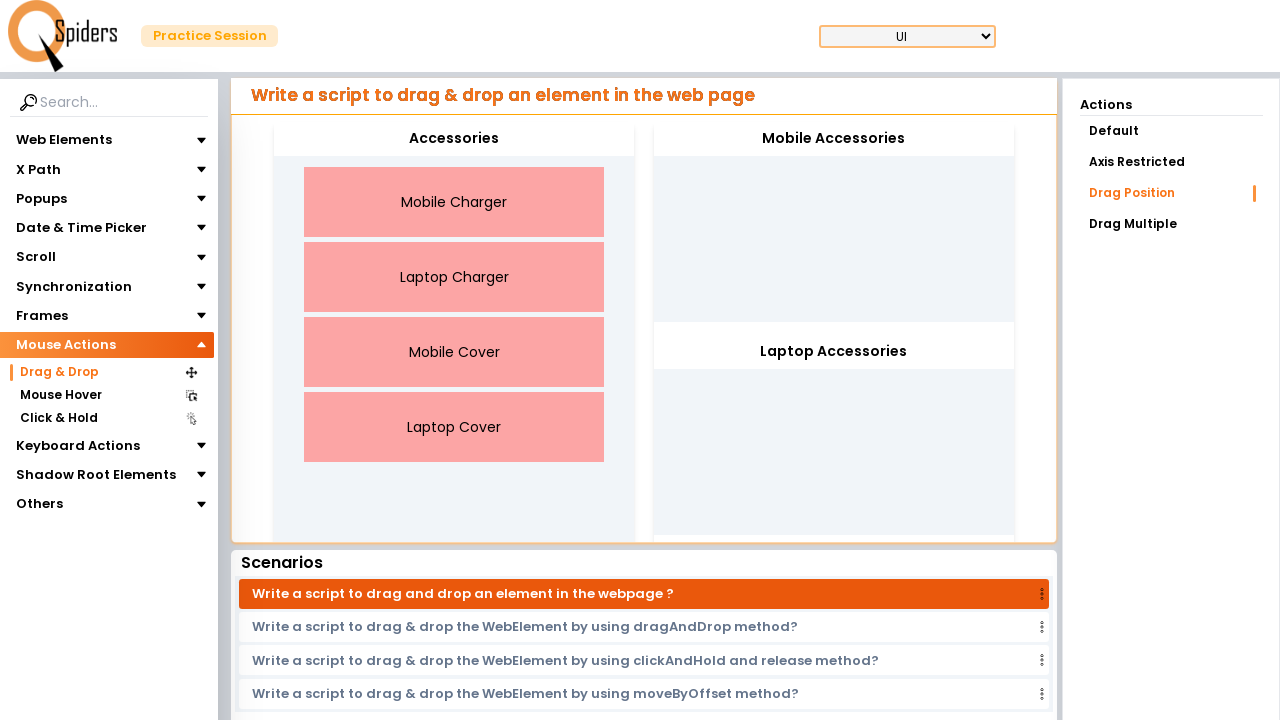

Located Laptop Charger source element
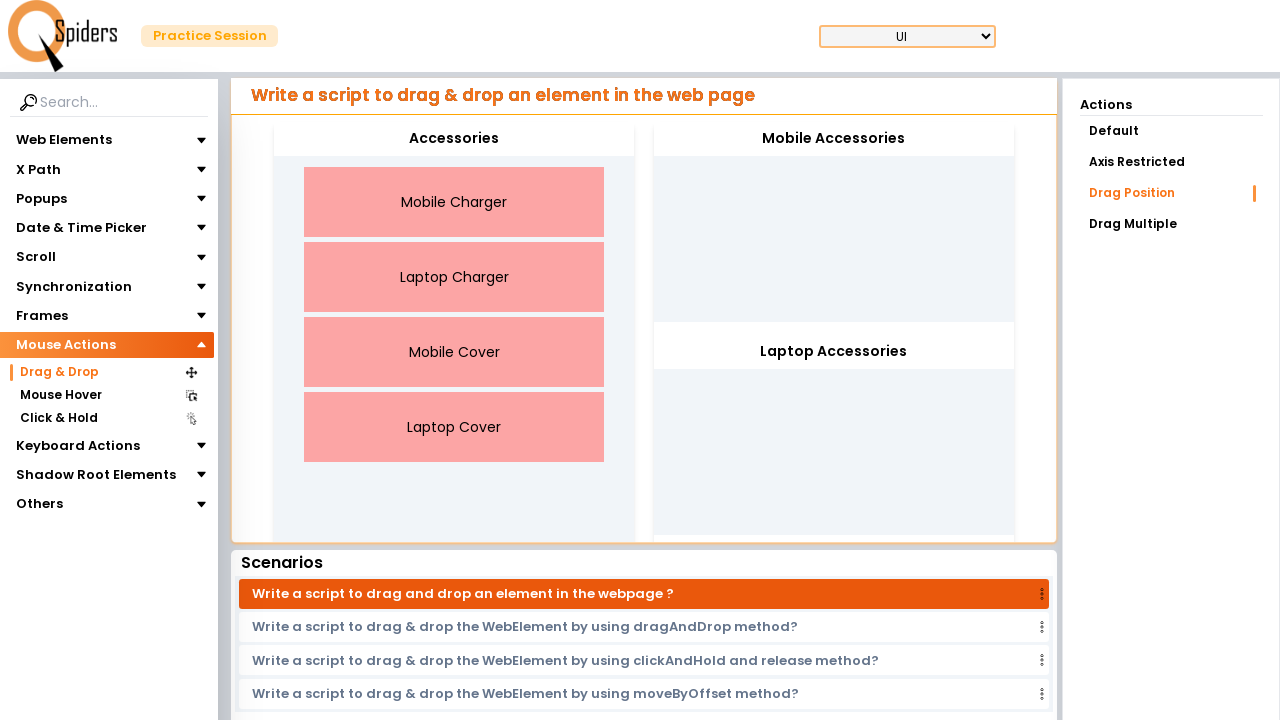

Located Mobile Cover source element
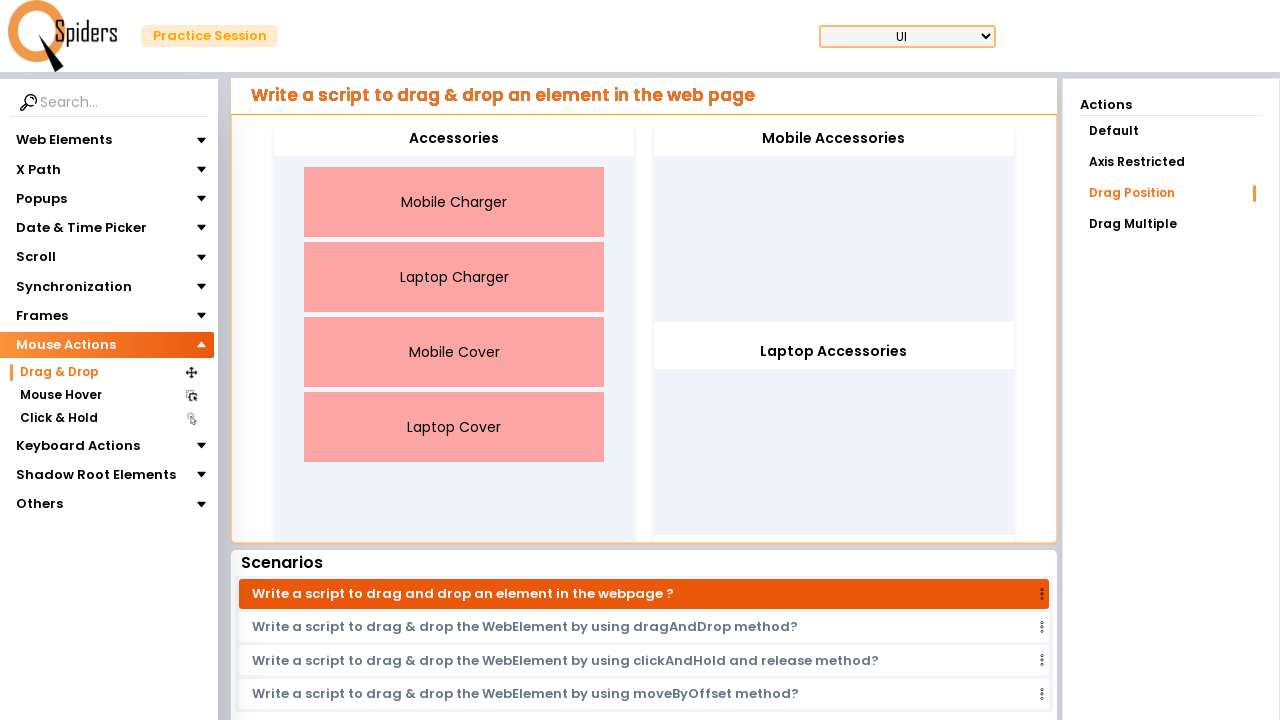

Located Laptop Cover source element
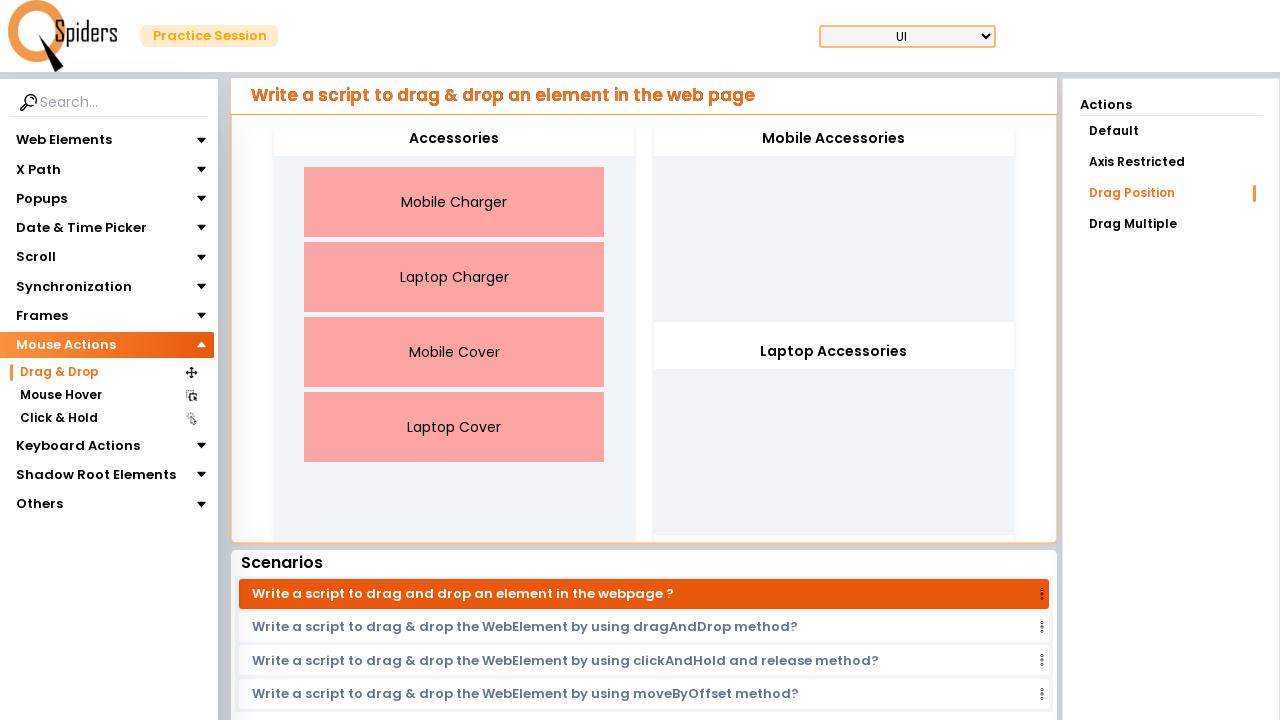

Located Mobile Accessories target element
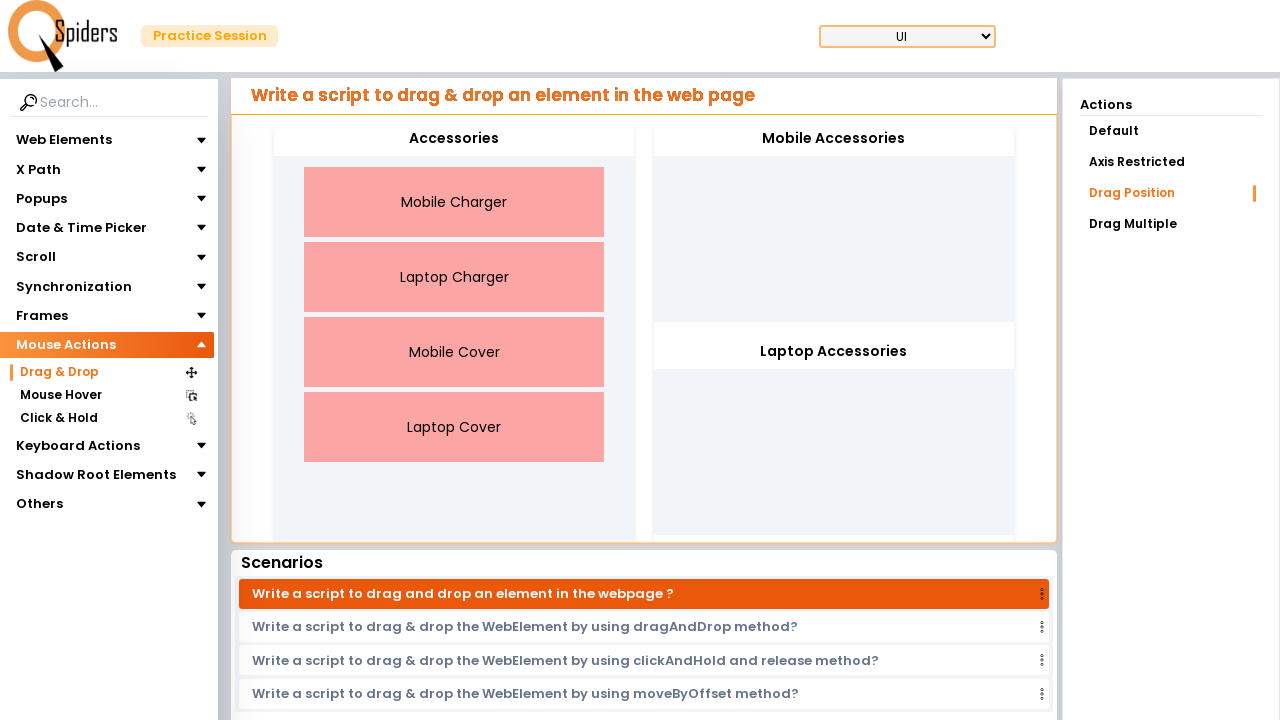

Located Laptop Accessories target element
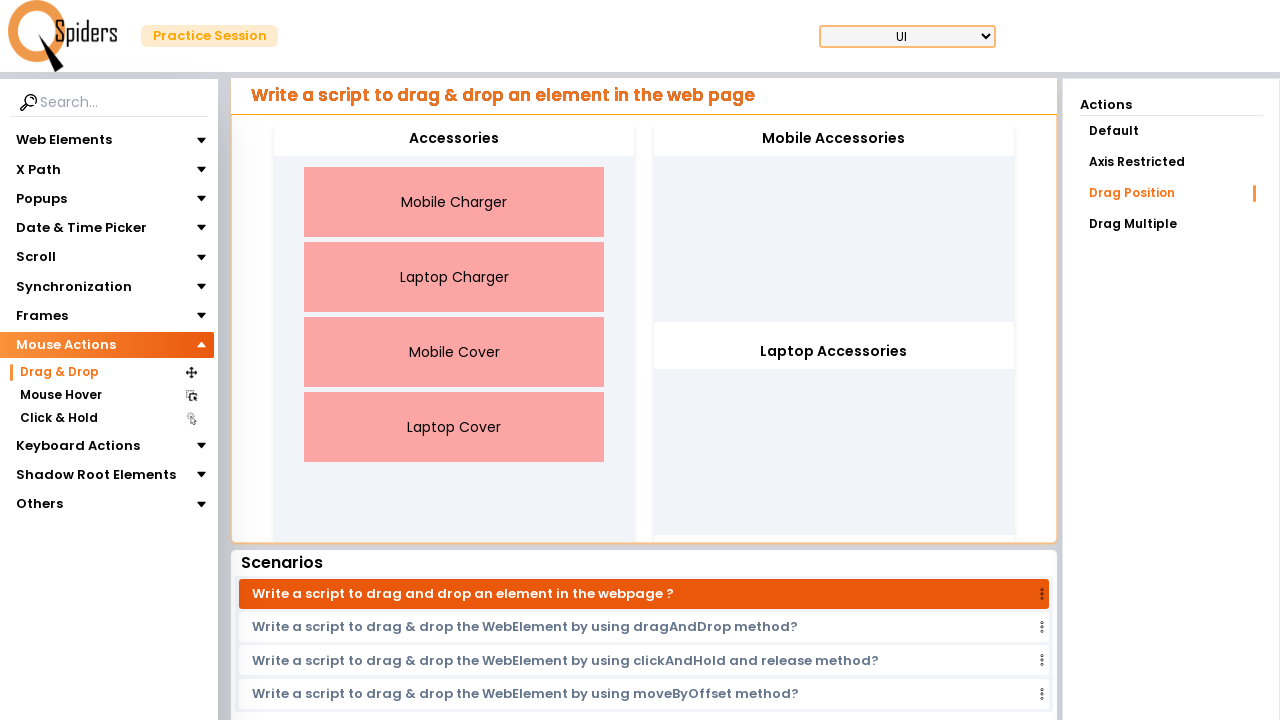

Dragged Mobile Charger to Mobile Accessories target at (834, 139)
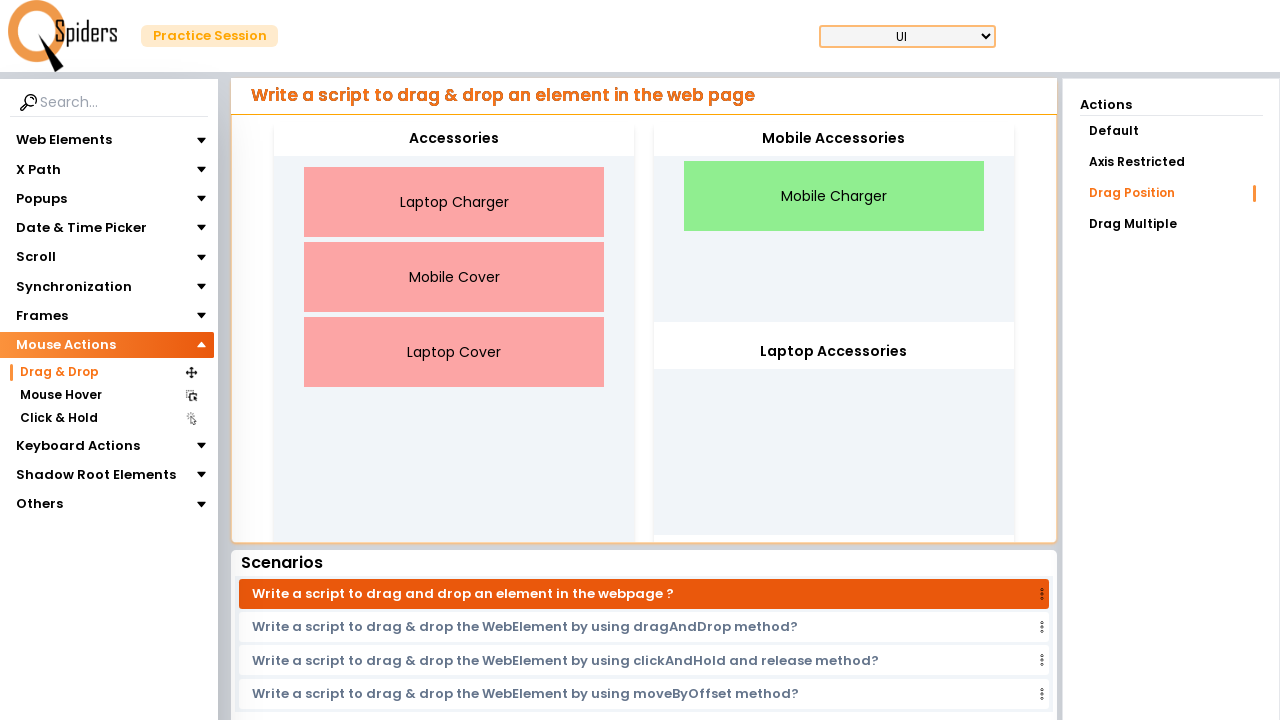

Dragged Laptop Charger to Laptop Accessories target at (834, 352)
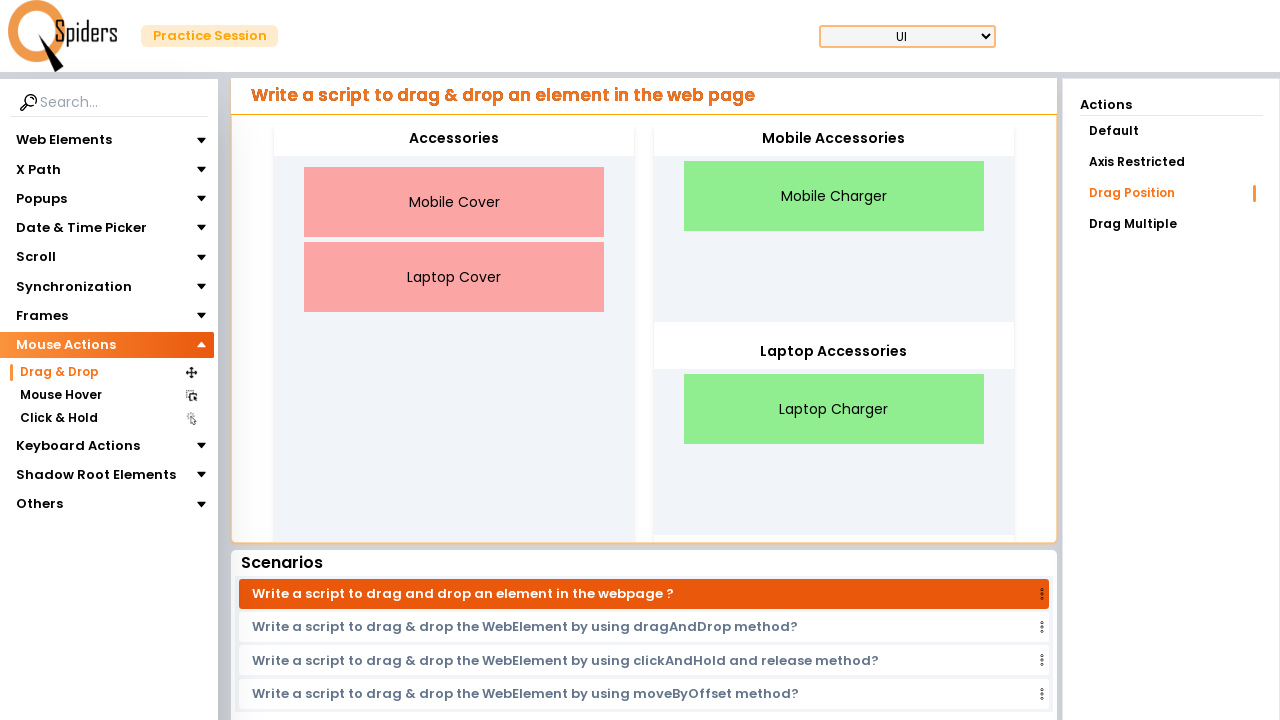

Dragged Mobile Cover to Mobile Accessories target at (834, 139)
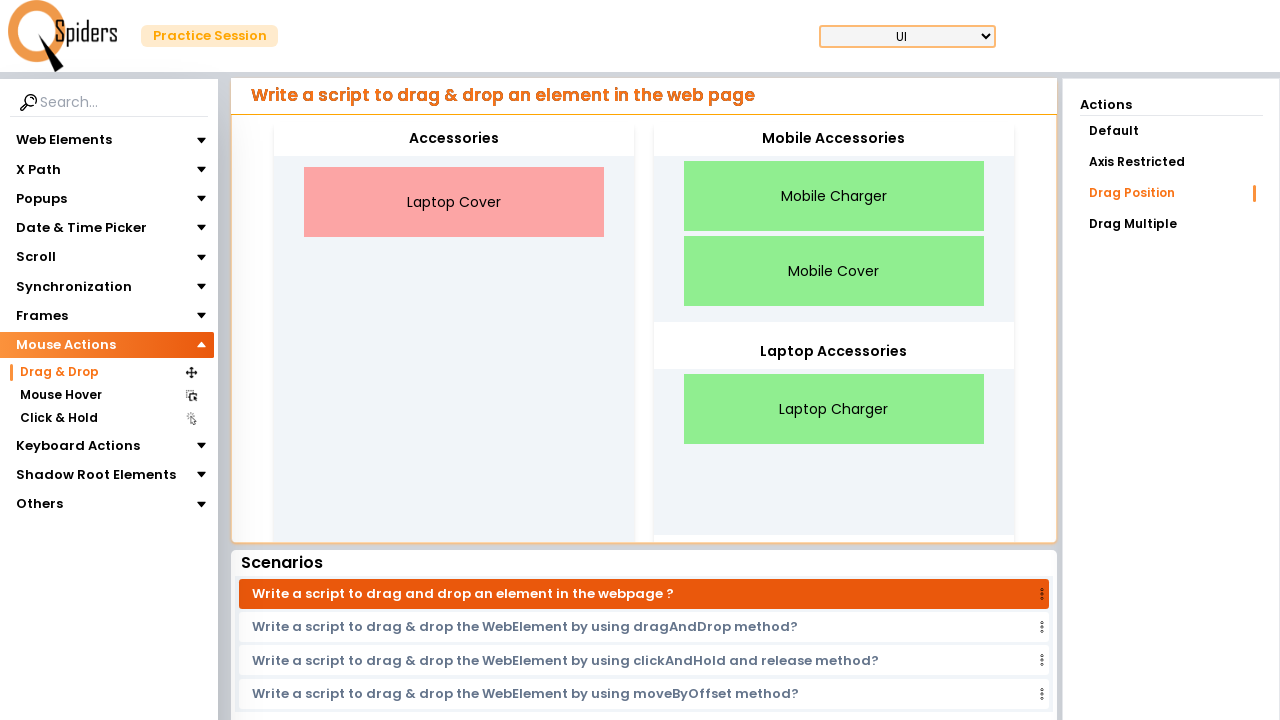

Dragged Laptop Cover to Laptop Accessories target at (834, 352)
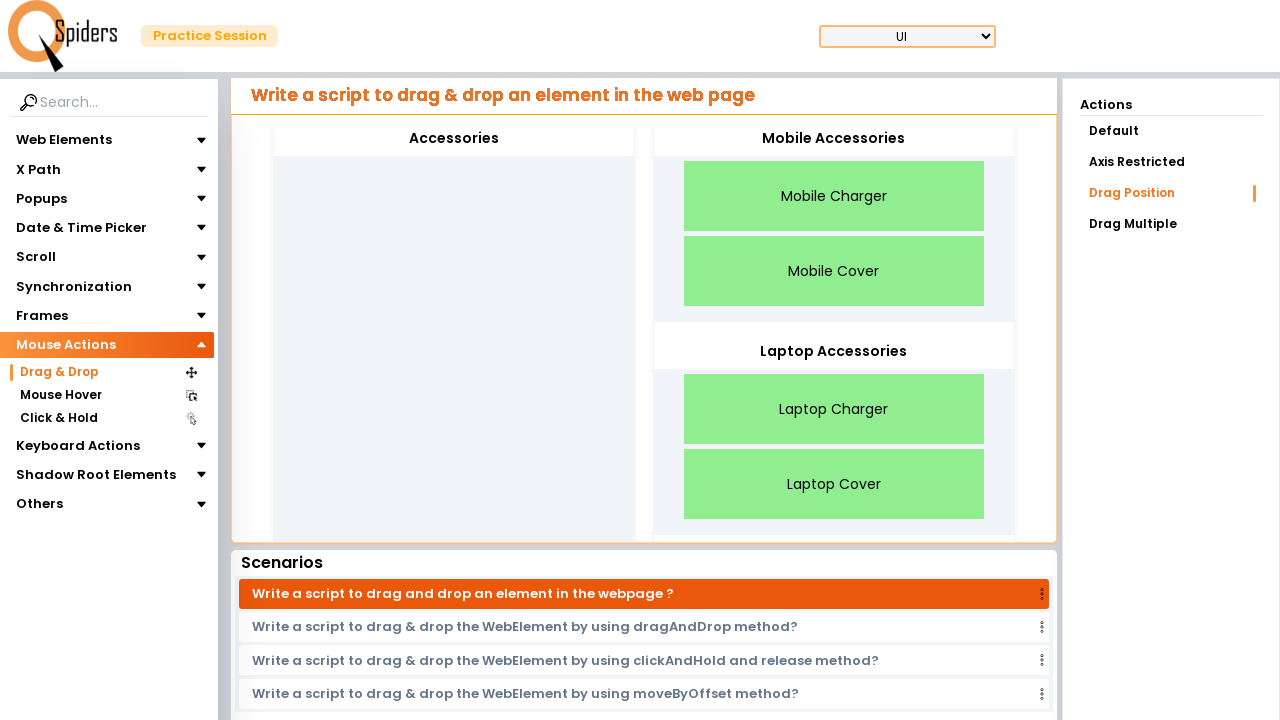

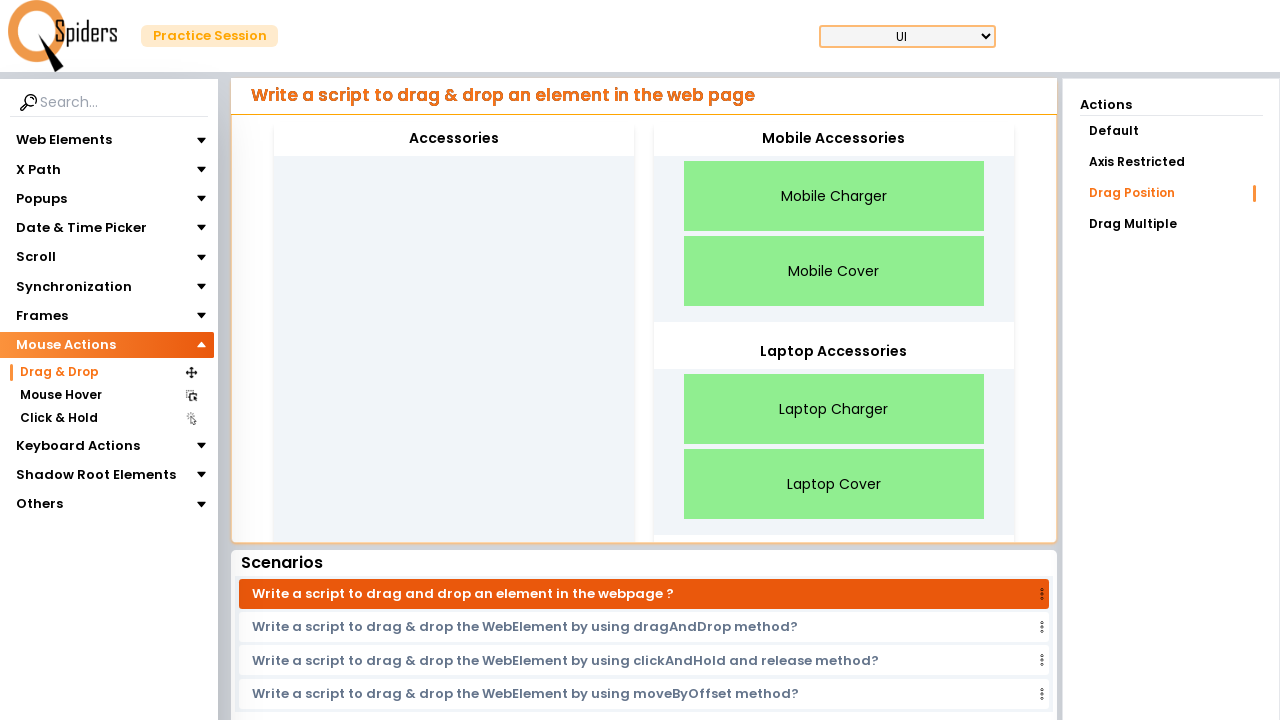